Tests jQuery date picker functionality by navigating to July and selecting the 17th day

Starting URL: https://www.syntaxprojects.com/jquery-date-picker-demo-homework.php

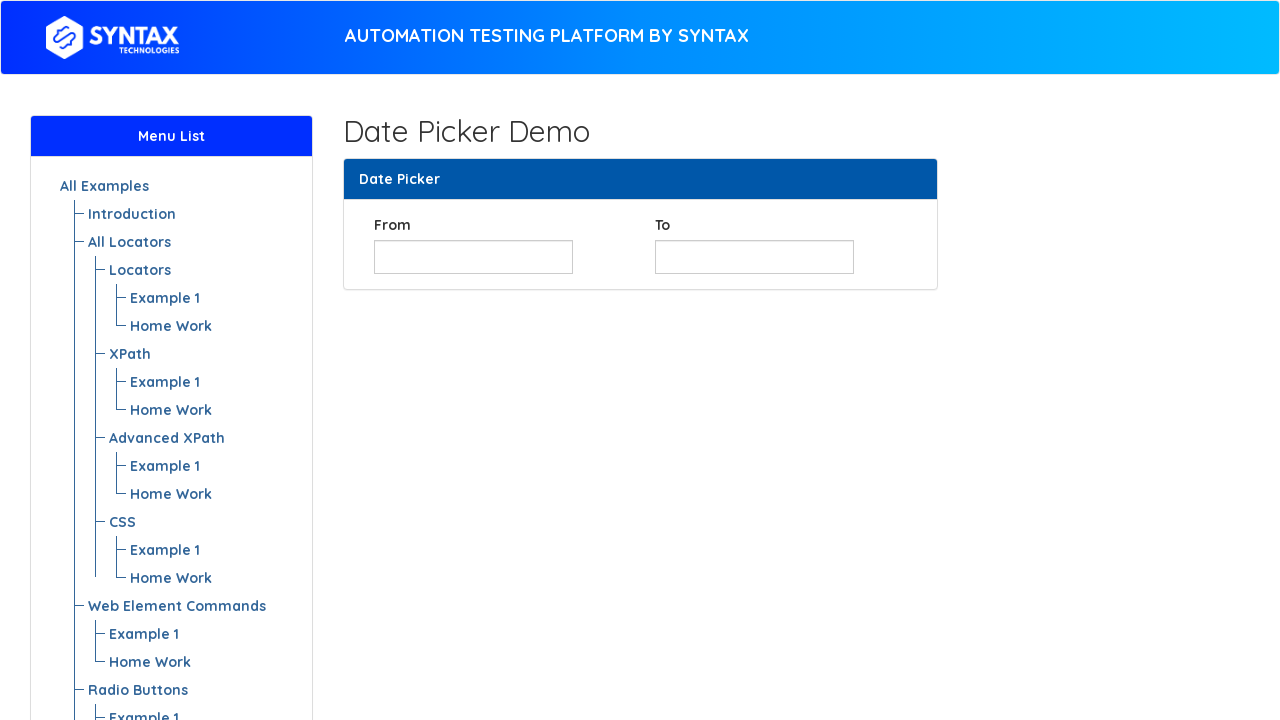

Clicked on from_date field to open date picker at (473, 257) on #from_date
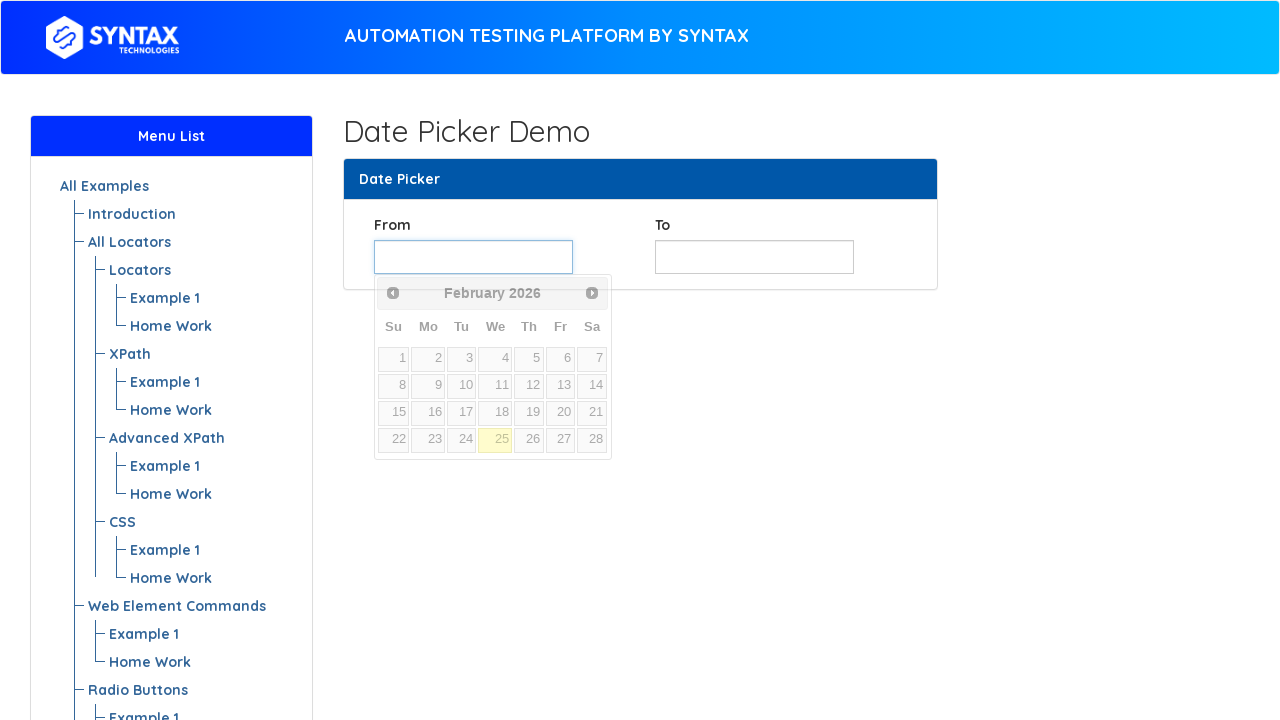

Retrieved current month: February
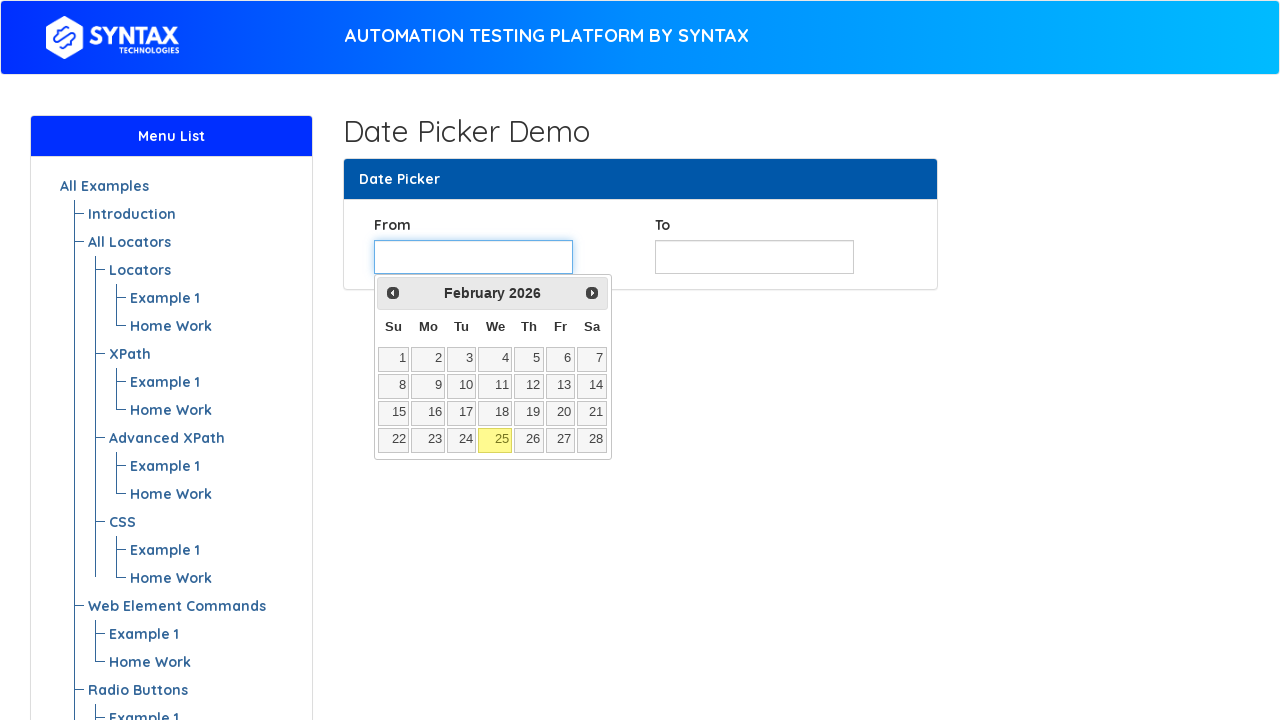

Navigated to next month from February at (592, 293) on span.ui-icon.ui-icon-circle-triangle-e
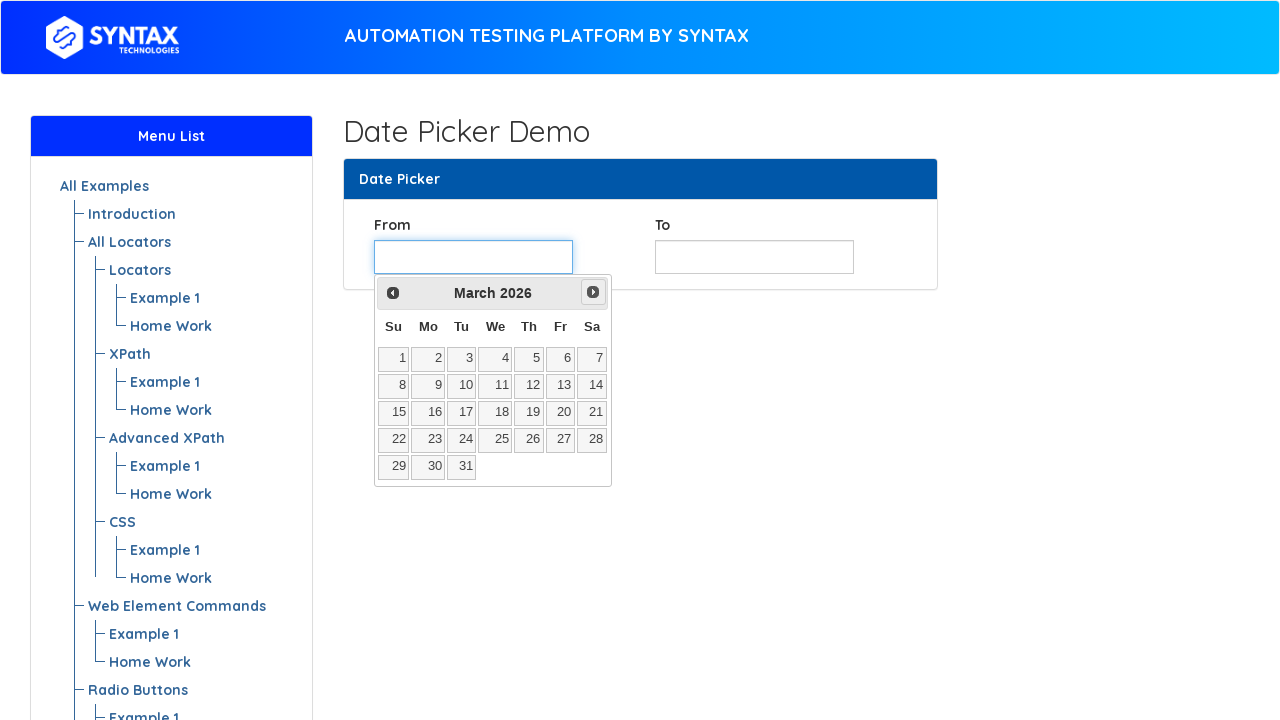

Retrieved current month: March
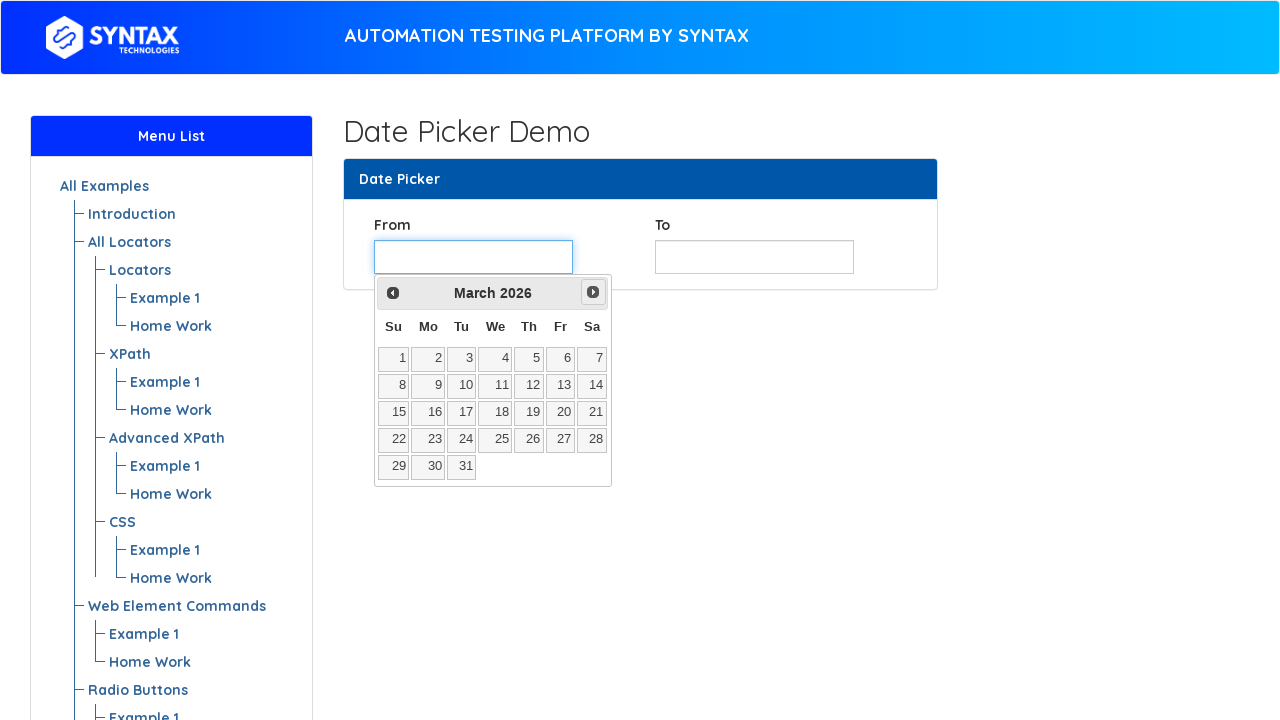

Navigated to next month from March at (593, 292) on span.ui-icon.ui-icon-circle-triangle-e
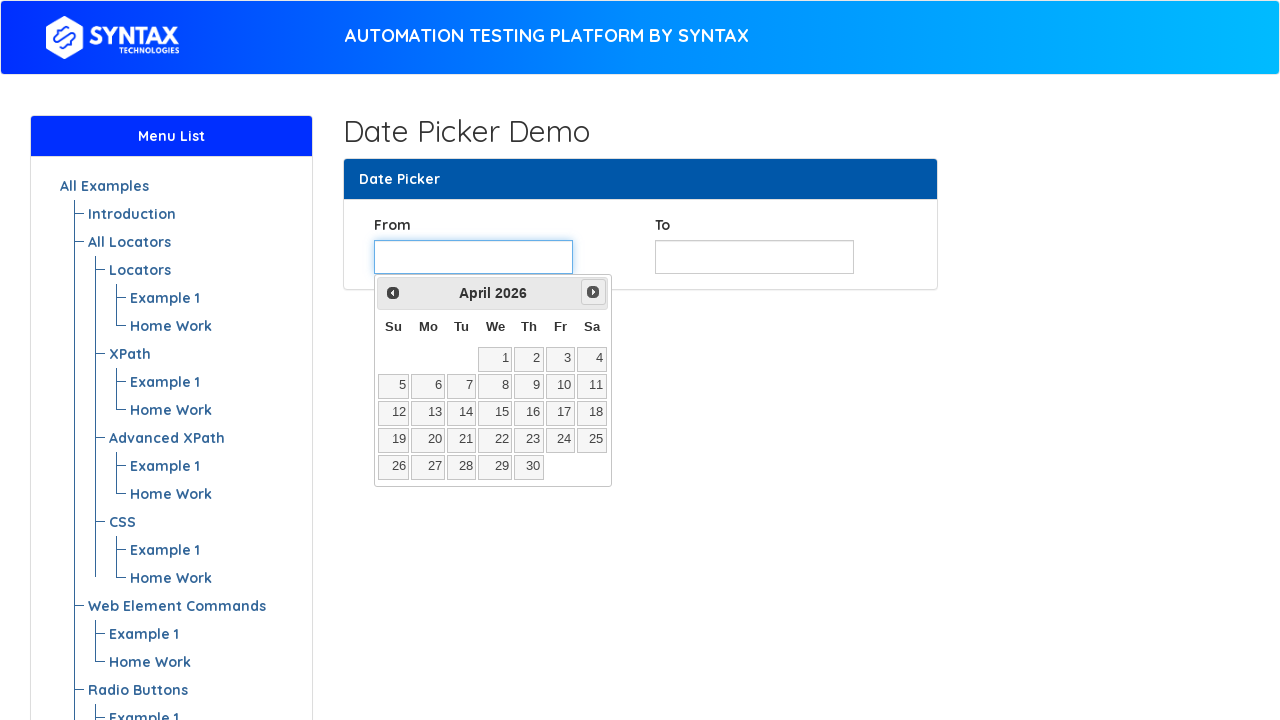

Retrieved current month: April
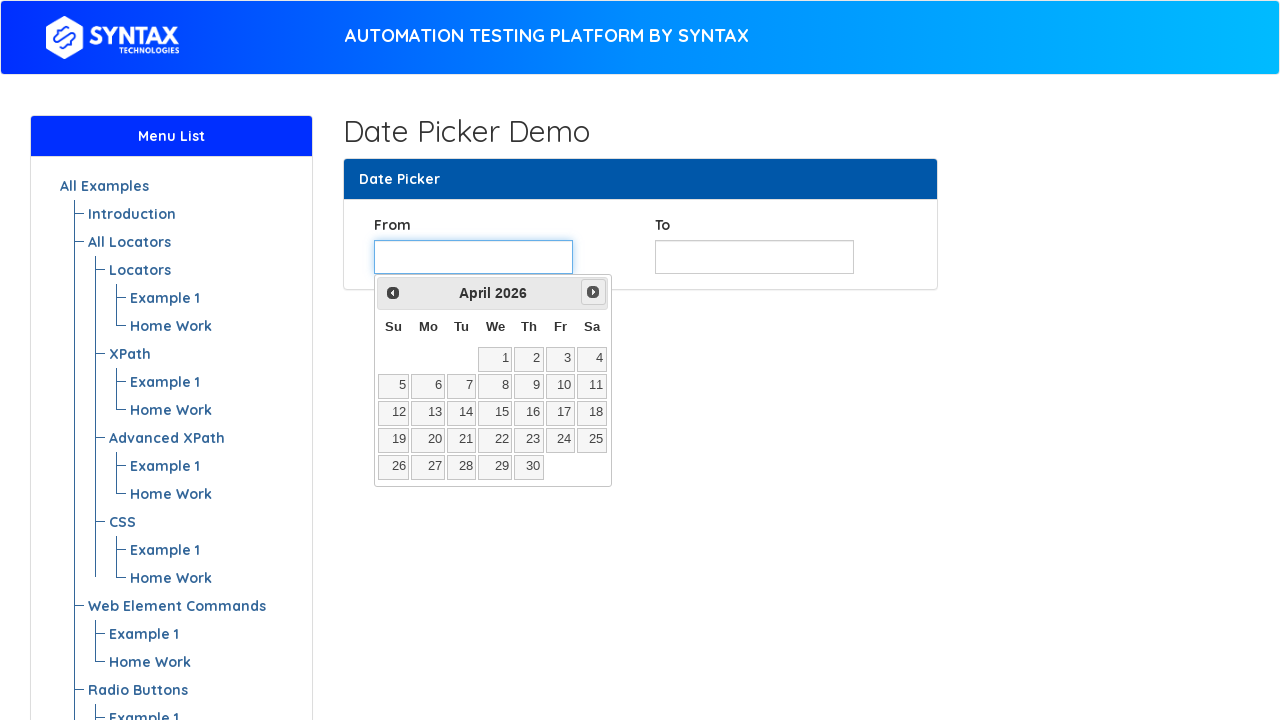

Navigated to next month from April at (593, 292) on span.ui-icon.ui-icon-circle-triangle-e
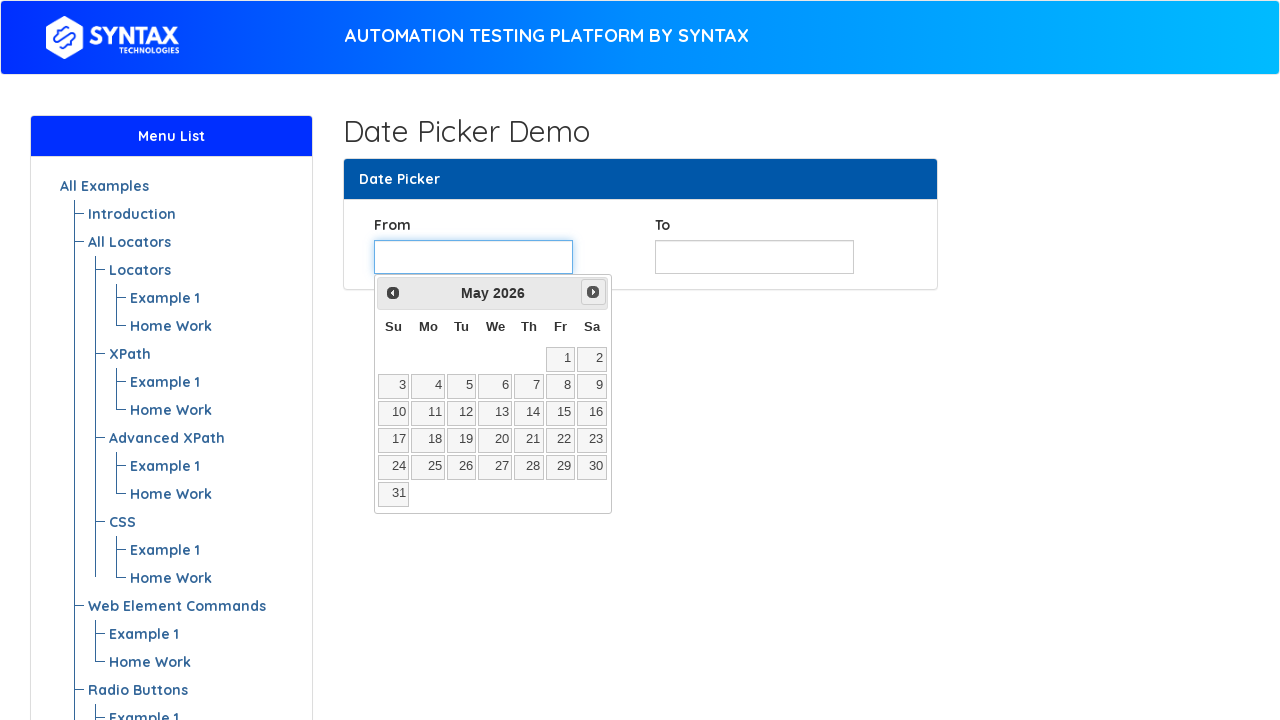

Retrieved current month: May
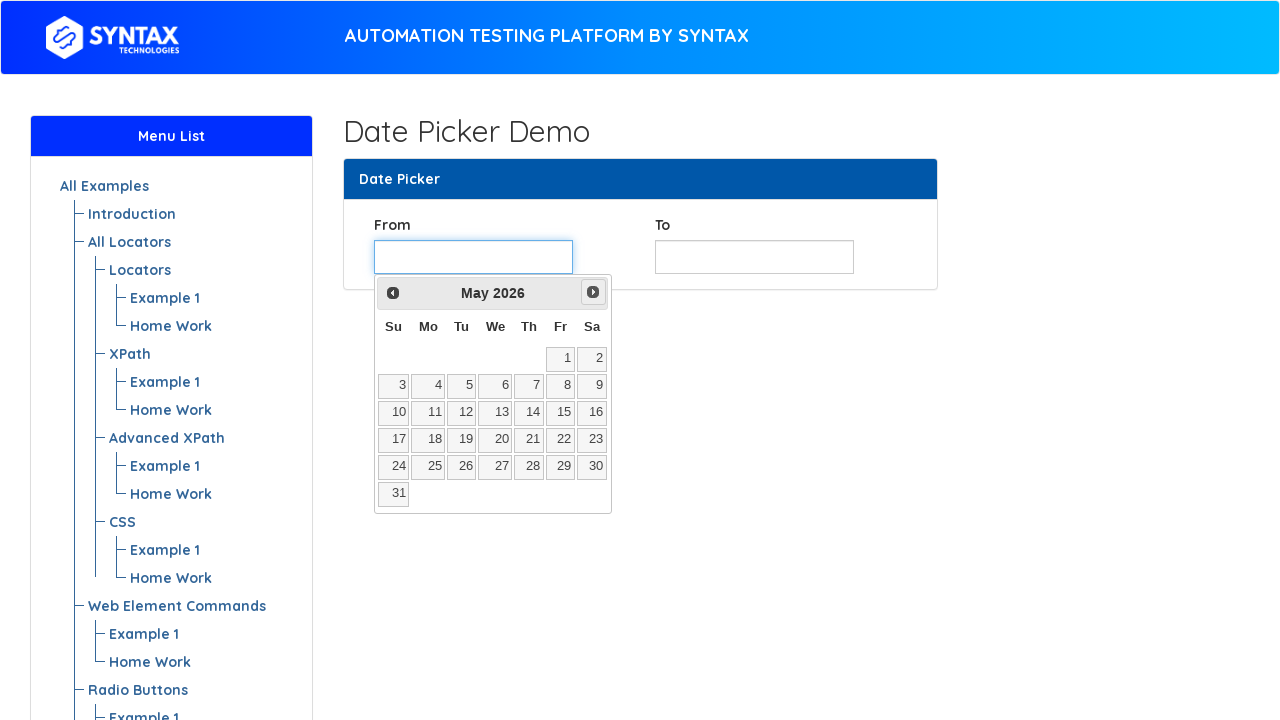

Navigated to next month from May at (593, 292) on span.ui-icon.ui-icon-circle-triangle-e
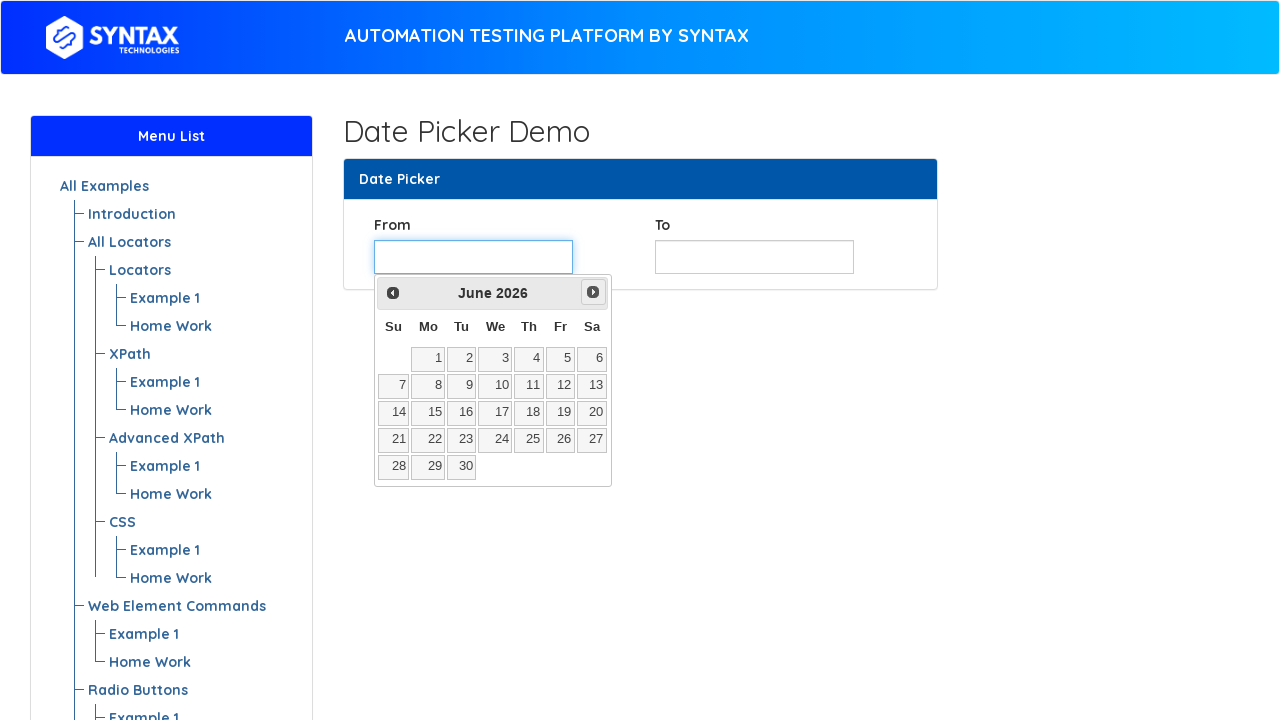

Retrieved current month: June
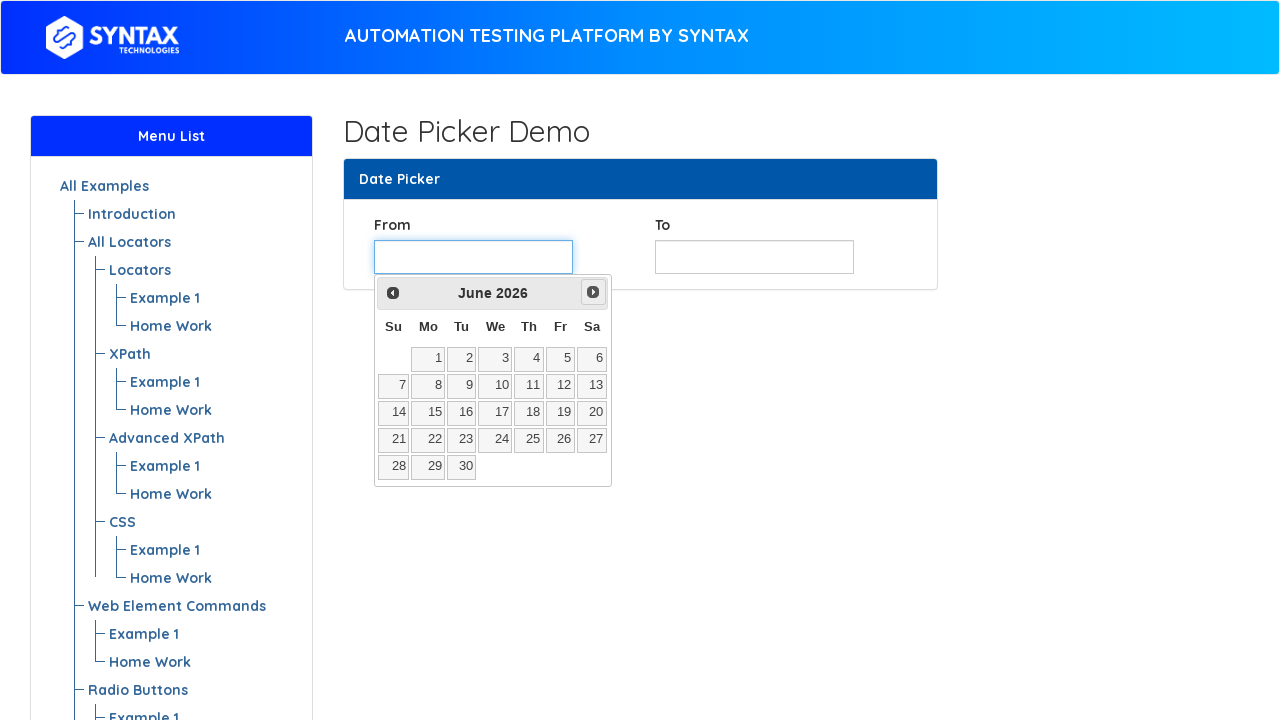

Navigated to next month from June at (593, 292) on span.ui-icon.ui-icon-circle-triangle-e
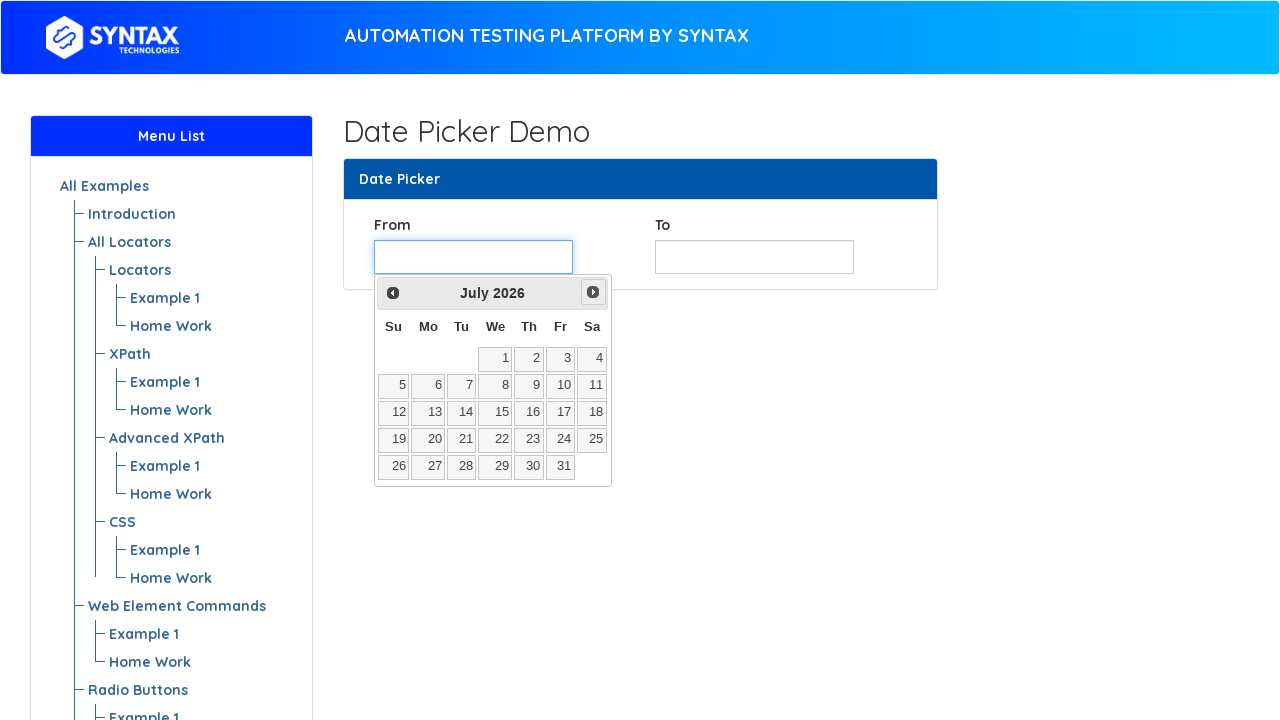

Retrieved current month: July
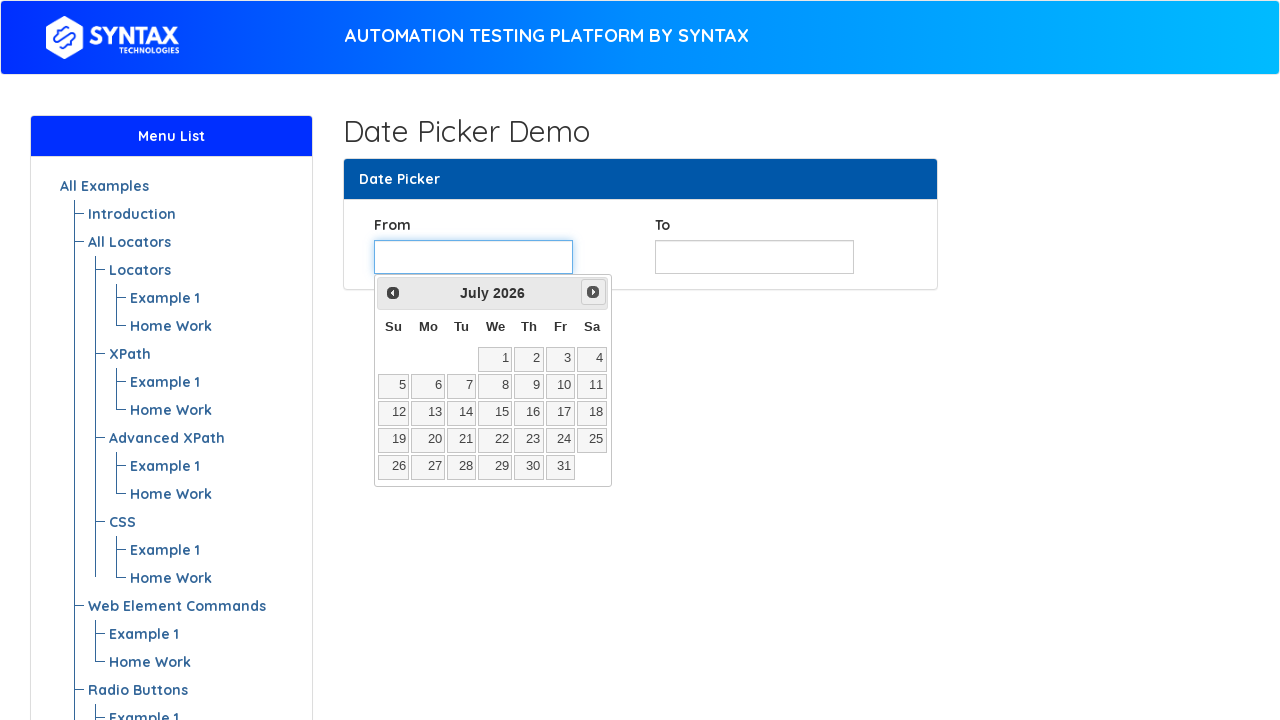

Found July with 35 available dates
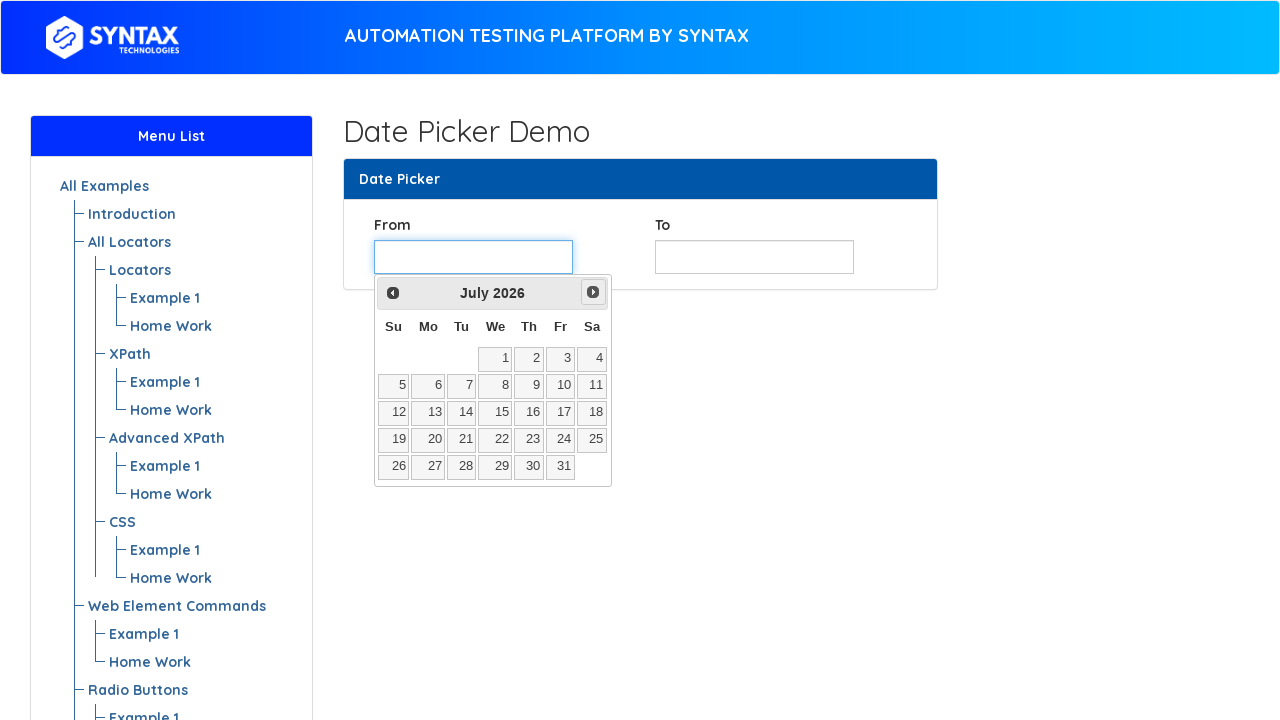

Clicked on the 17th day of July at (560, 413) on table tbody tr td >> nth=19
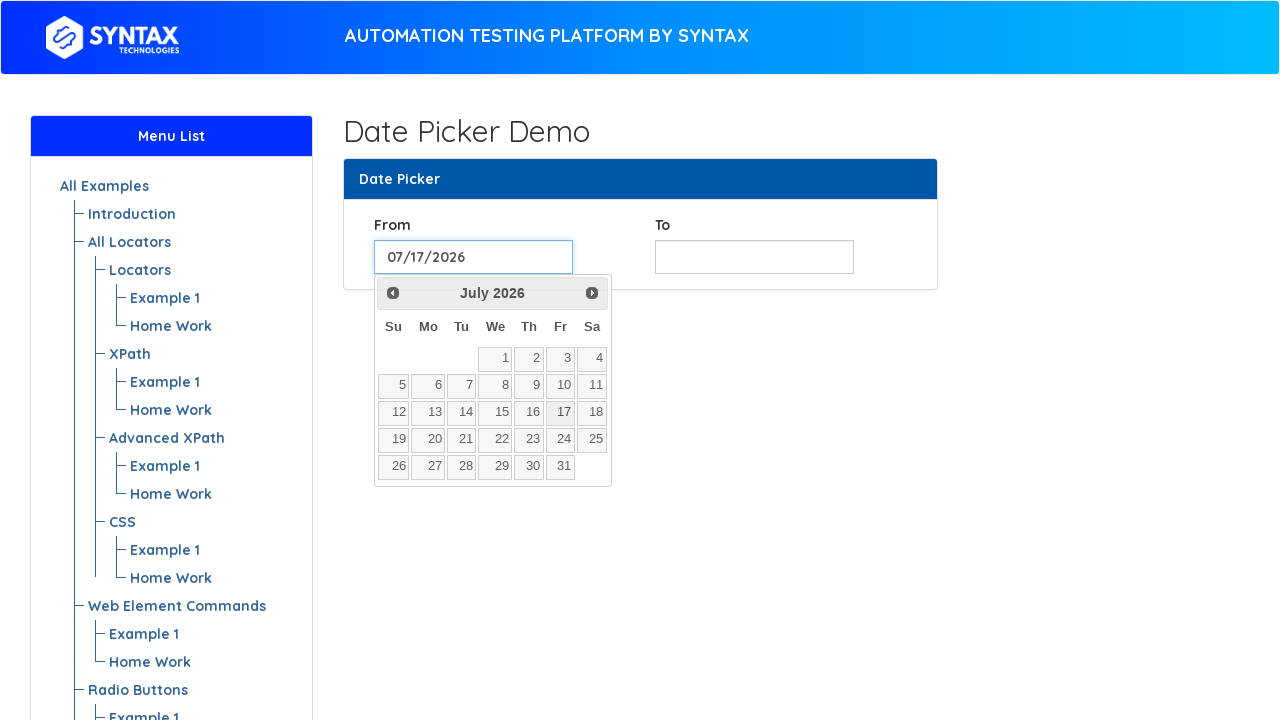

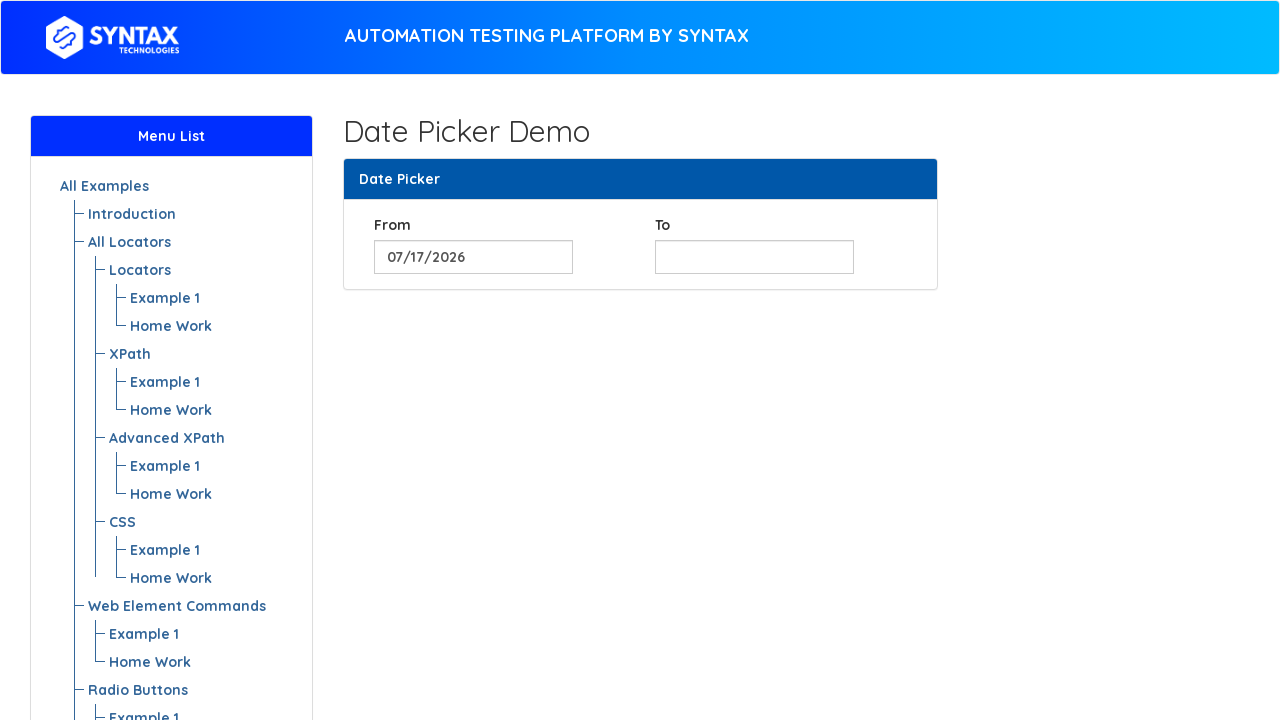